Checks if the browser supports service workers for PWA functionality

Starting URL: https://bigfootlive.io/

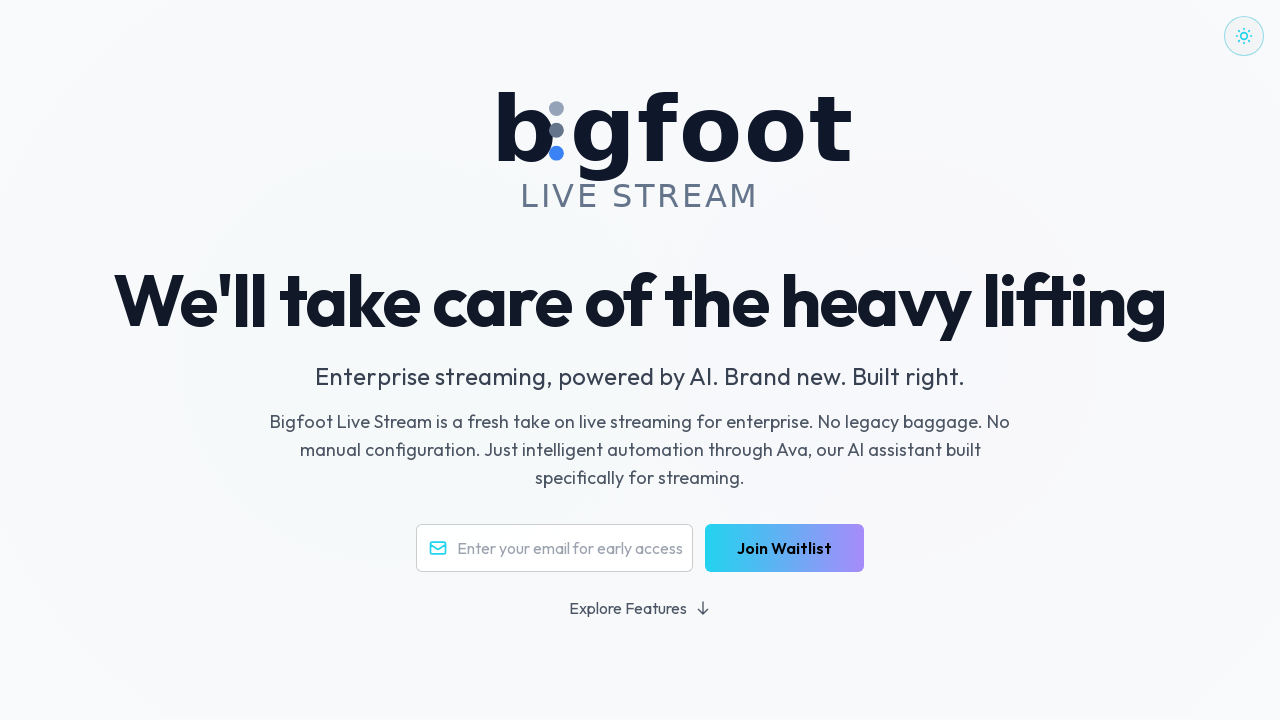

Evaluated browser support for service workers in navigator API
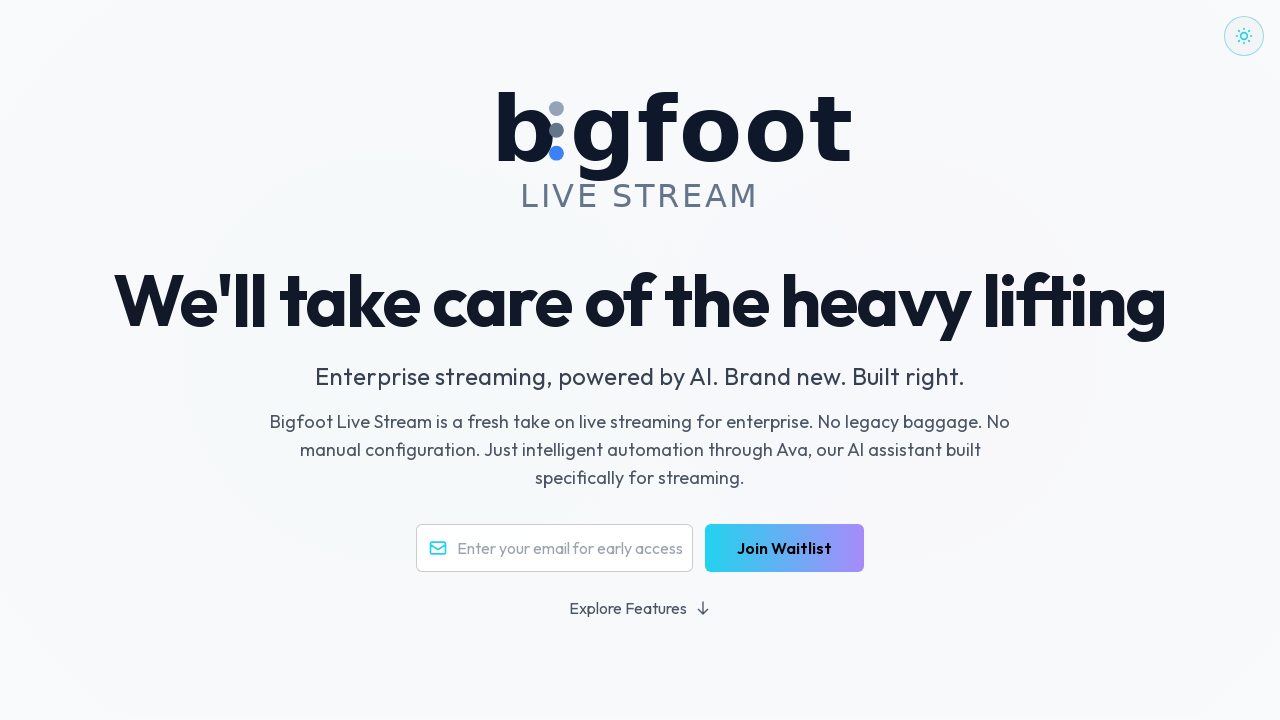

Verified that service worker is supported (assertion passed)
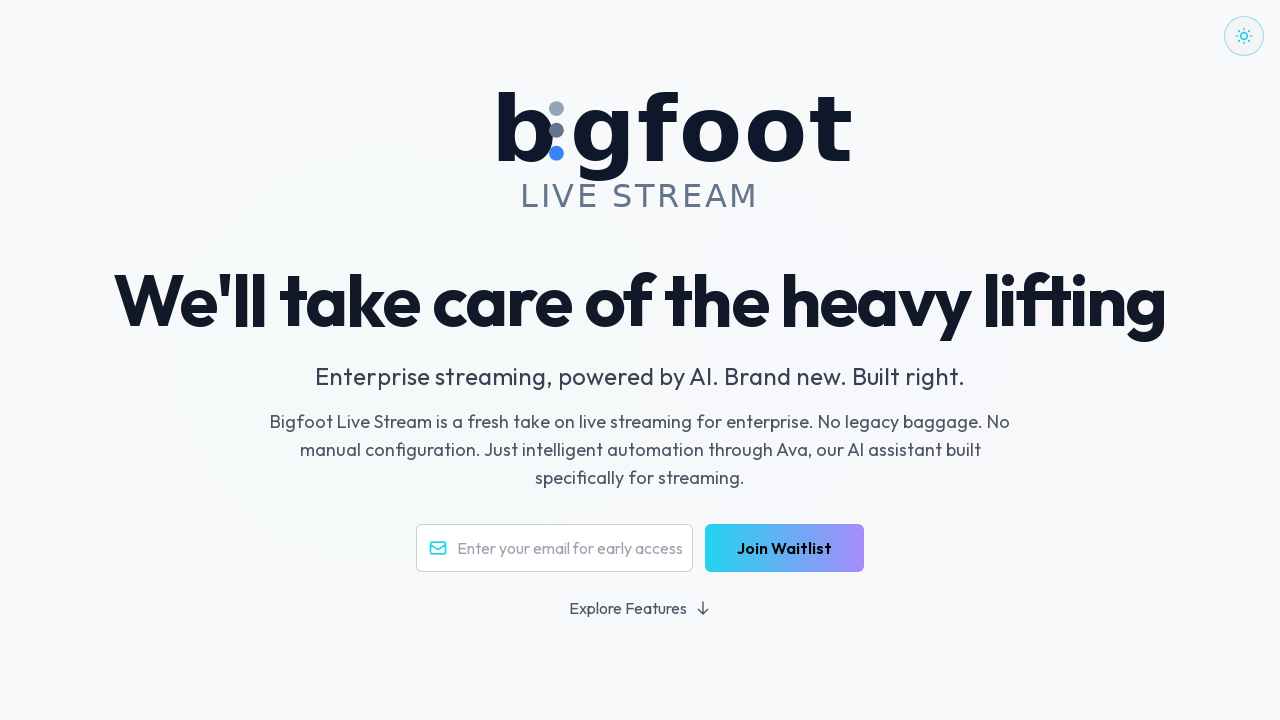

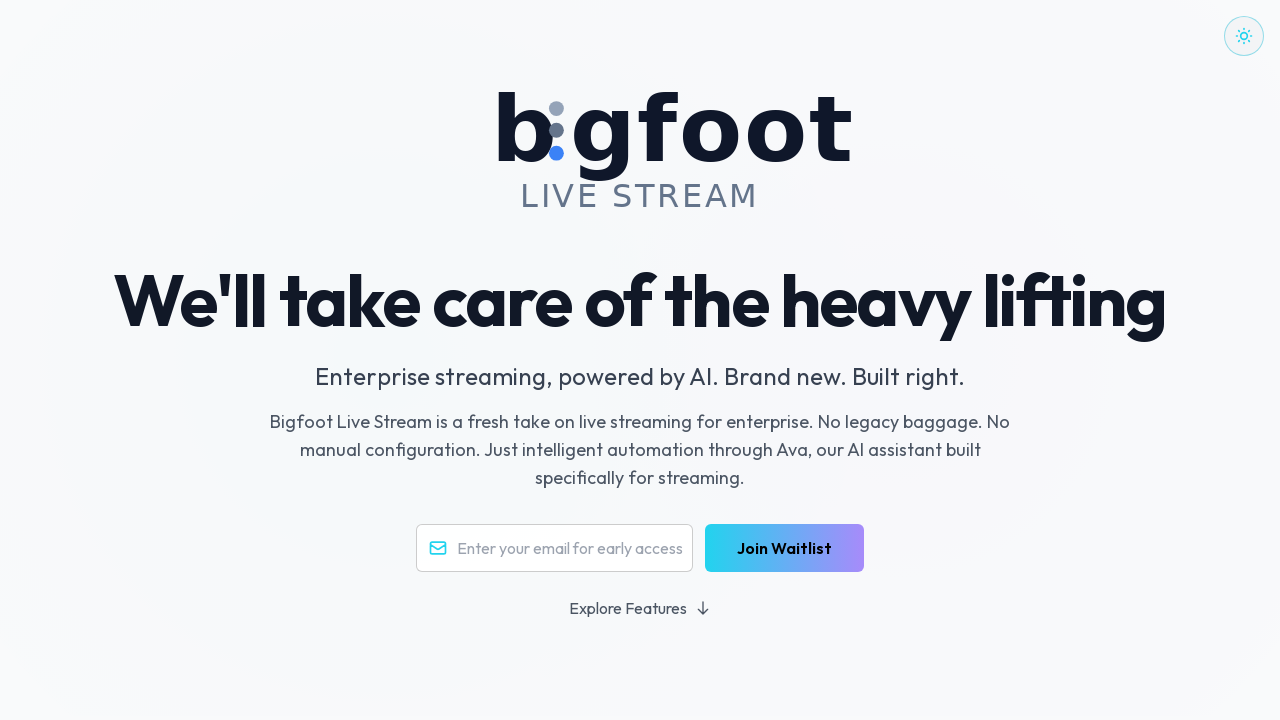